Tests JavaScript prompt alert functionality by clicking a prompt button and accepting the alert dialog

Starting URL: https://demoqa.com/alerts

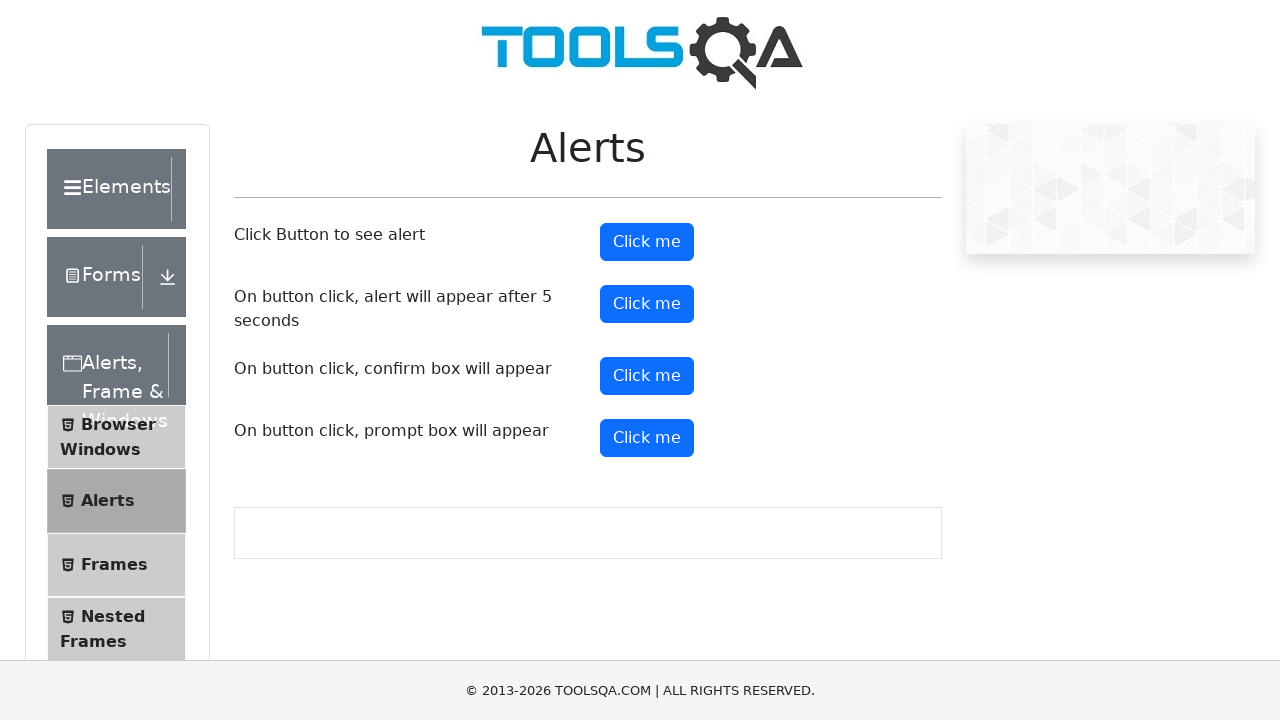

Set up dialog handler to accept alerts
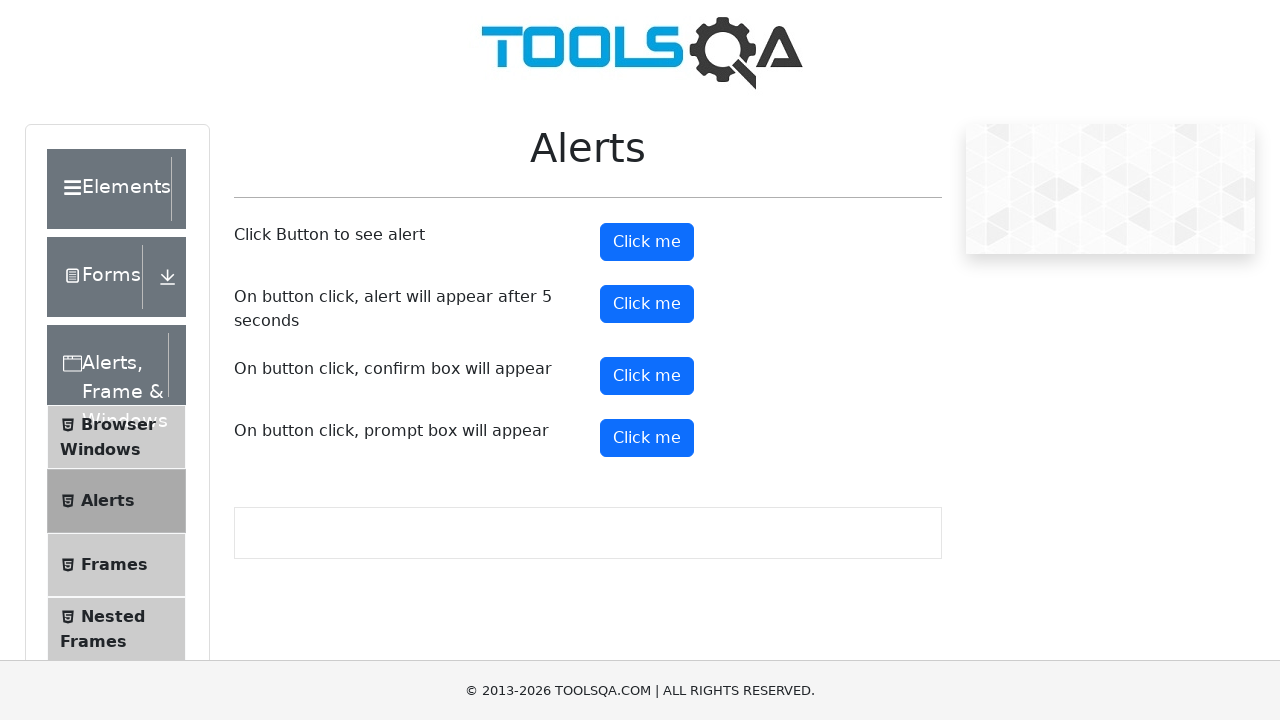

Clicked prompt button to trigger alert dialog at (647, 438) on #promtButton
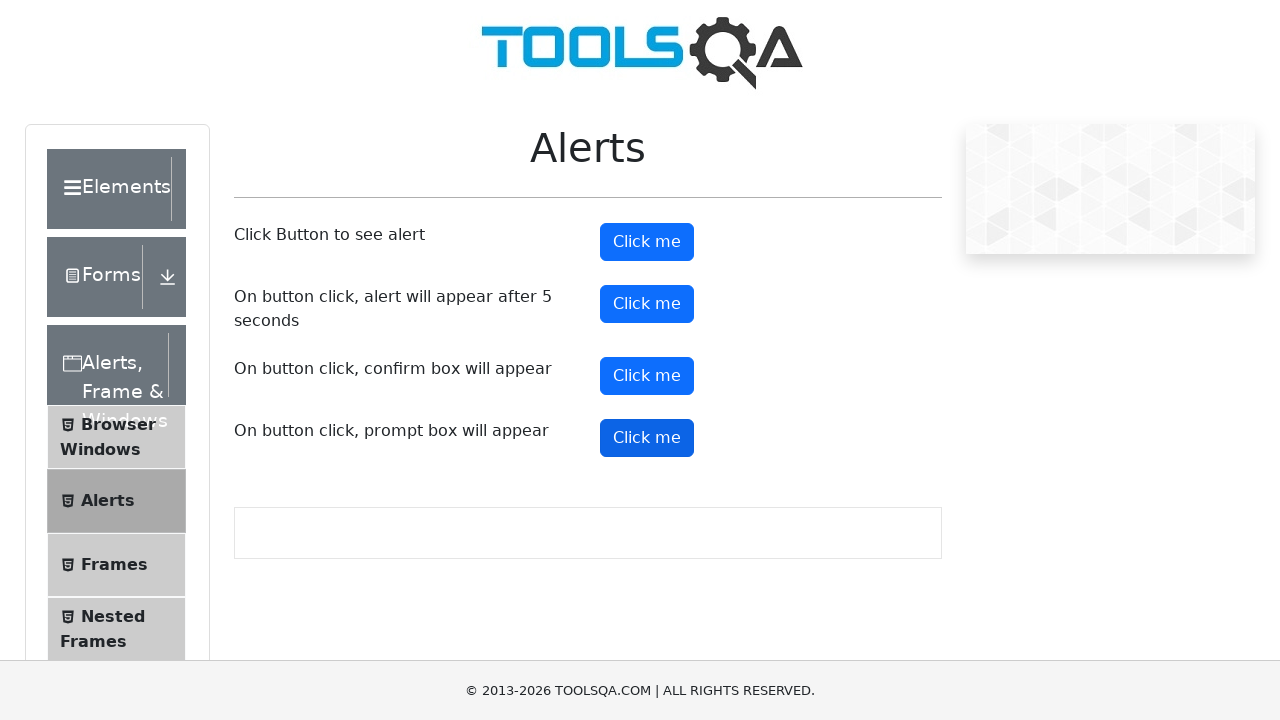

Waited 1 second for alert to be handled
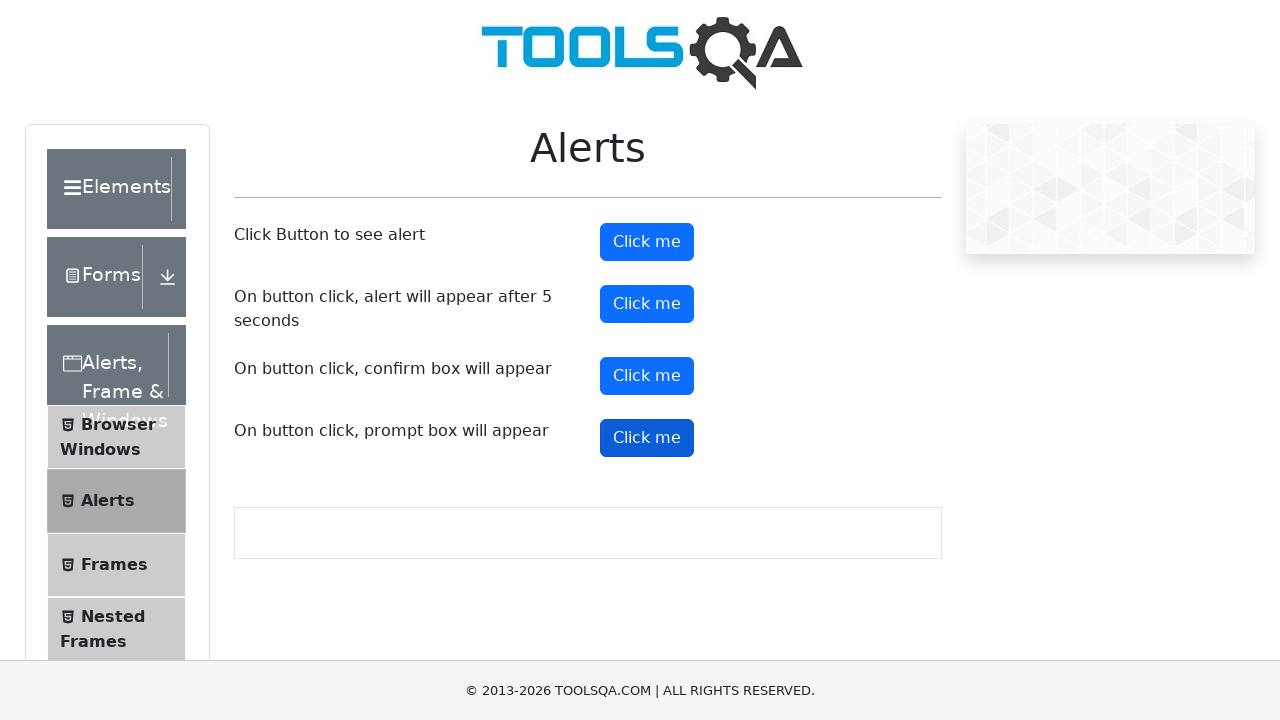

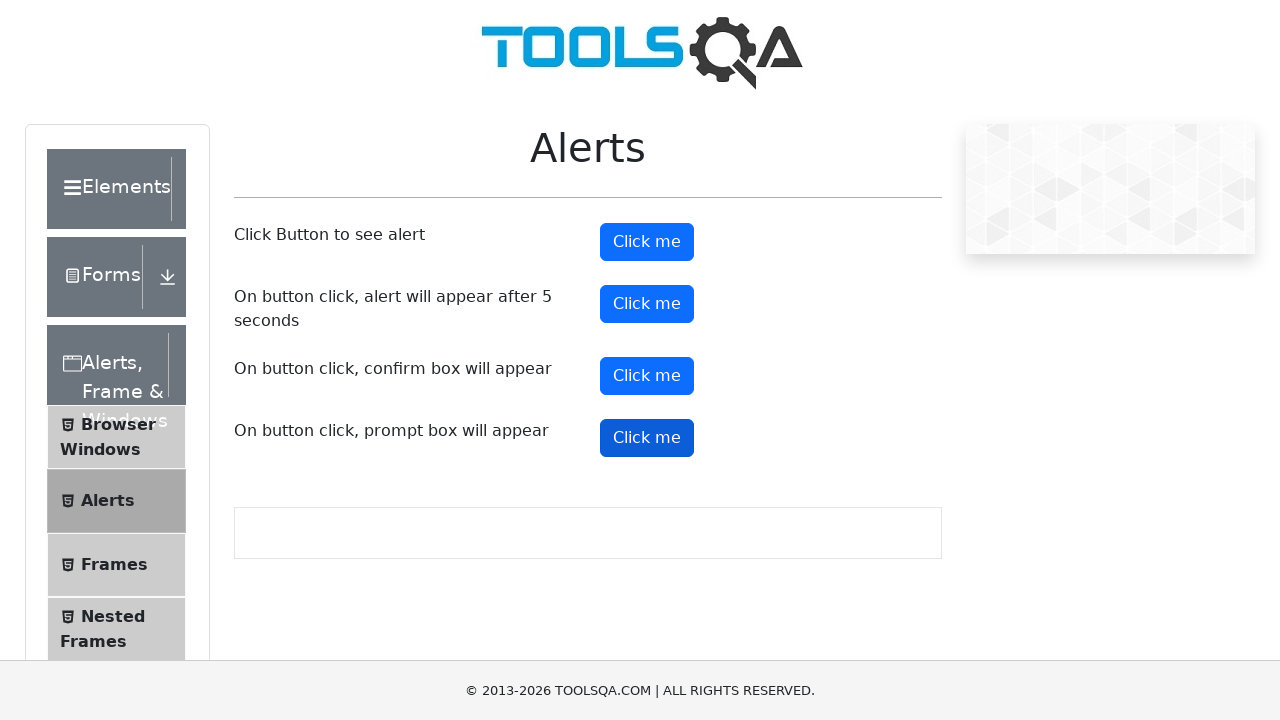